Tests the automation practice form on demoqa.com by filling in personal information fields including first name, last name, email, gender, mobile number, date of birth, subjects, and a text area.

Starting URL: https://demoqa.com/automation-practice-form

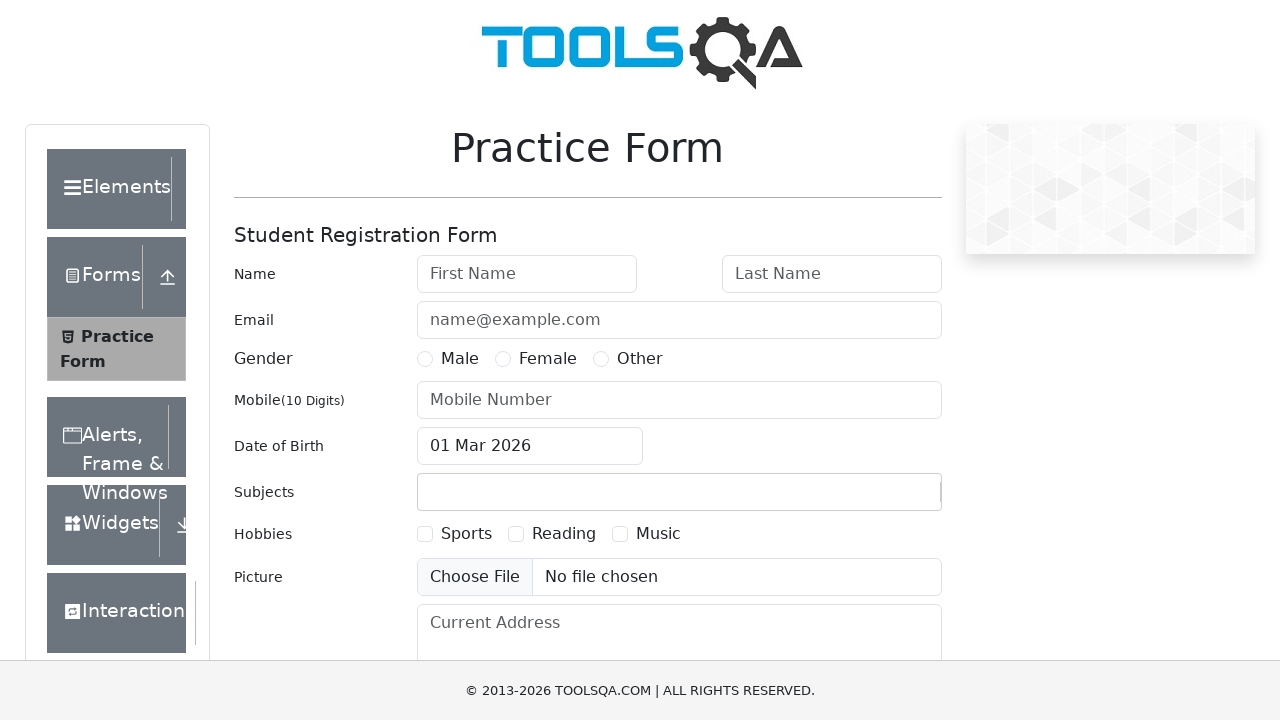

Filled first name field with 'Michael' on #firstName
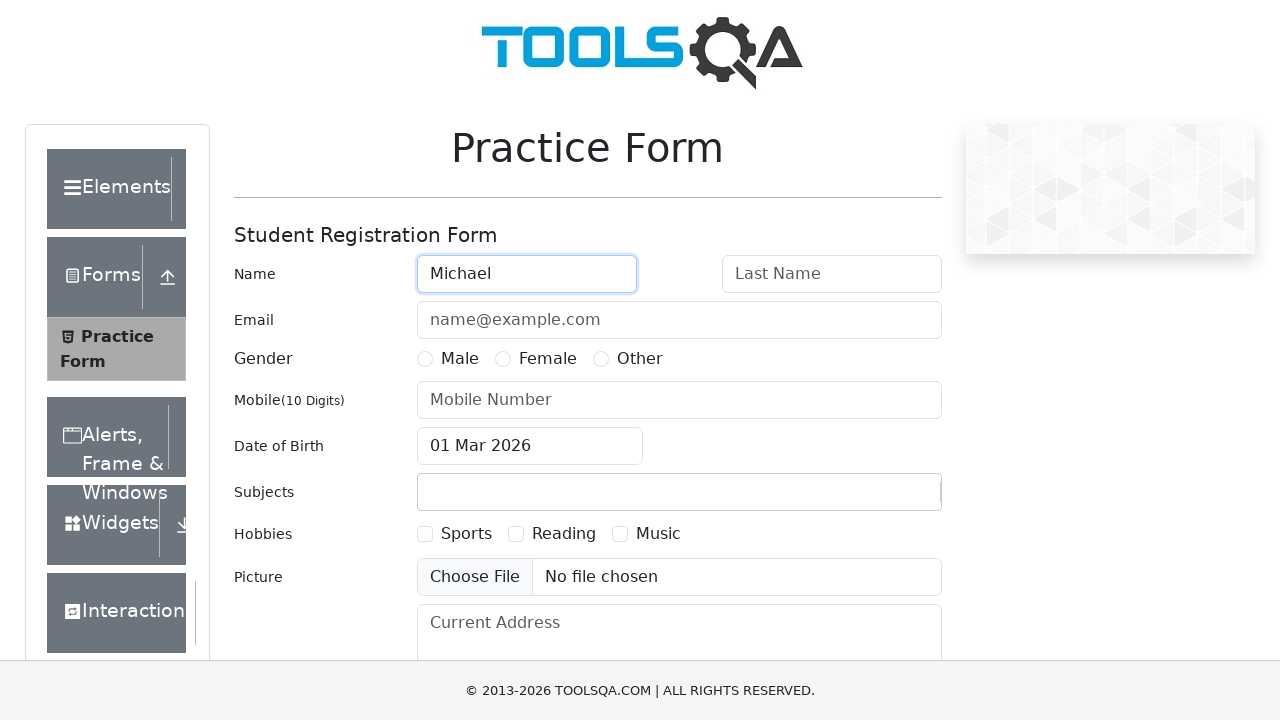

Filled last name field with 'Johnson' on #lastName
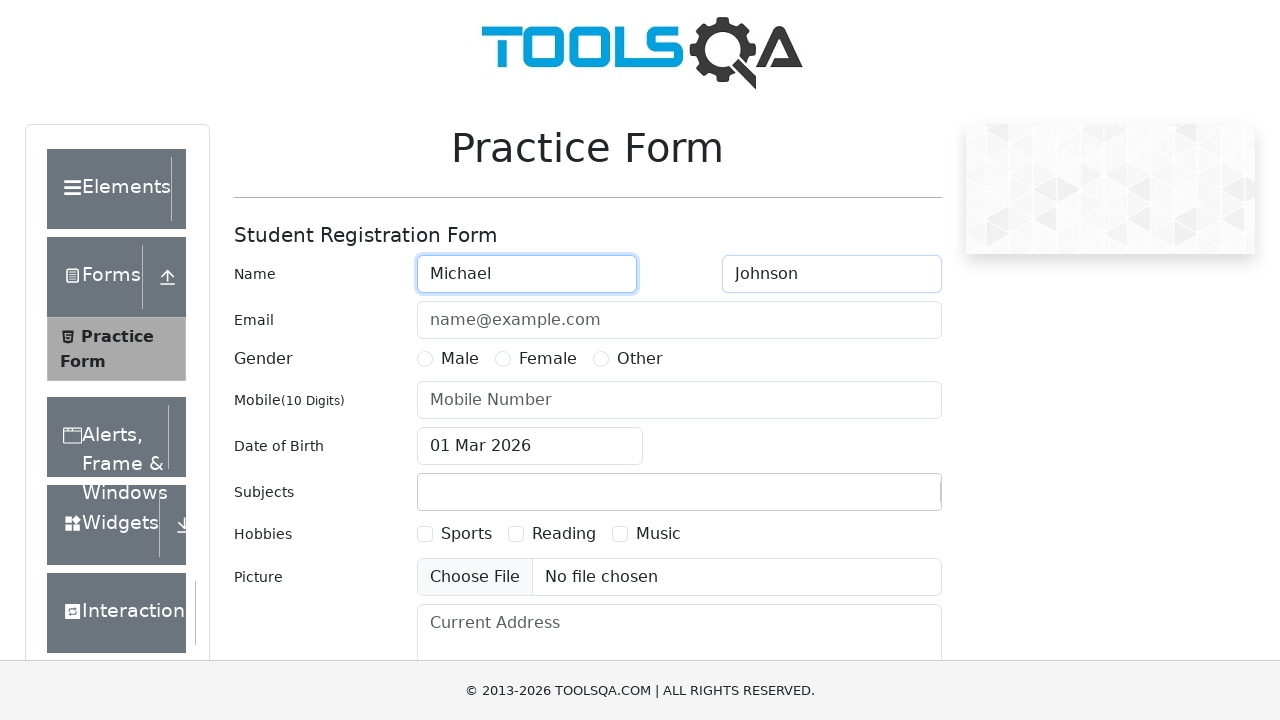

Filled email field with 'michael.johnson@example.com' on #userEmail
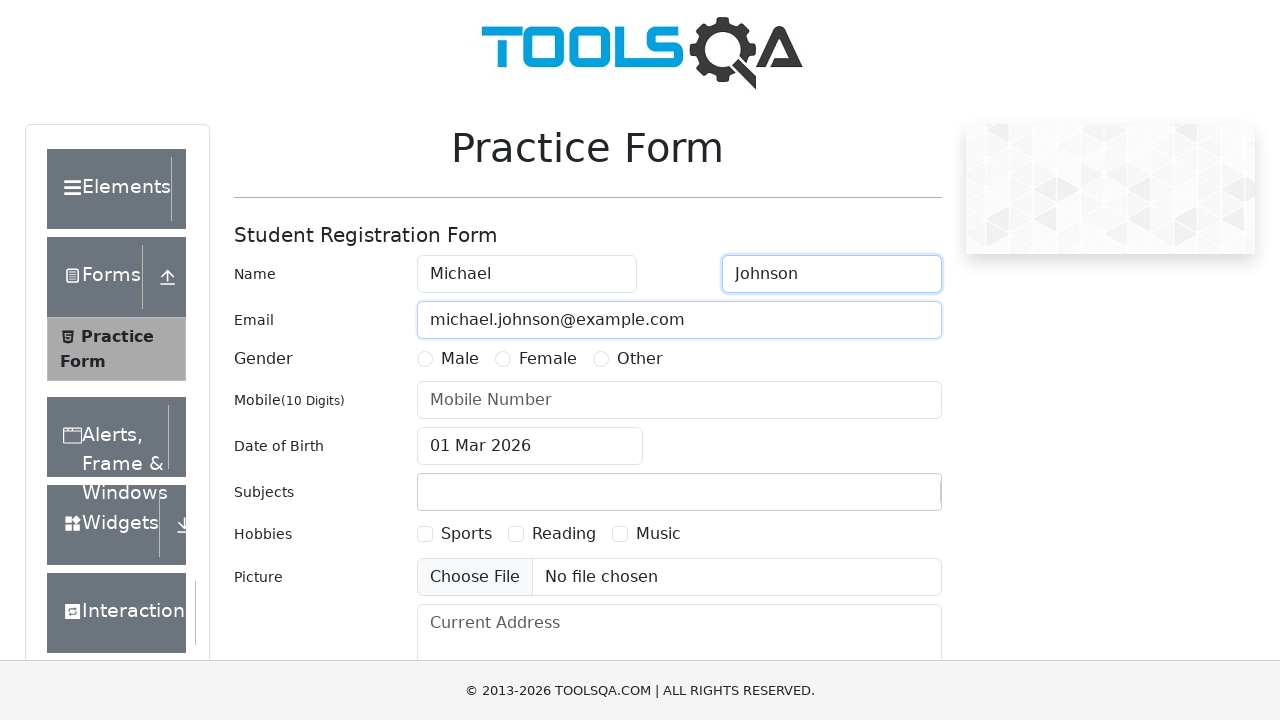

Selected Male gender radio button at (460, 359) on label[for='gender-radio-1']
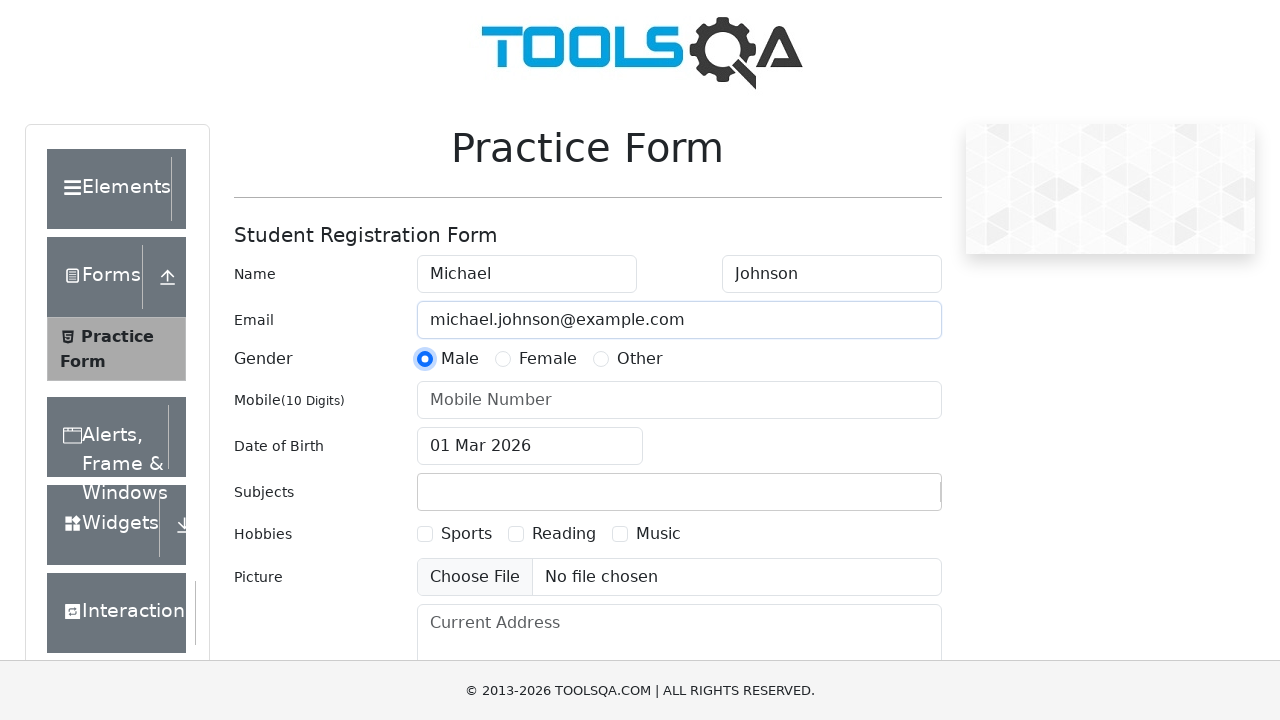

Filled mobile number field with '5551234567' on #userNumber
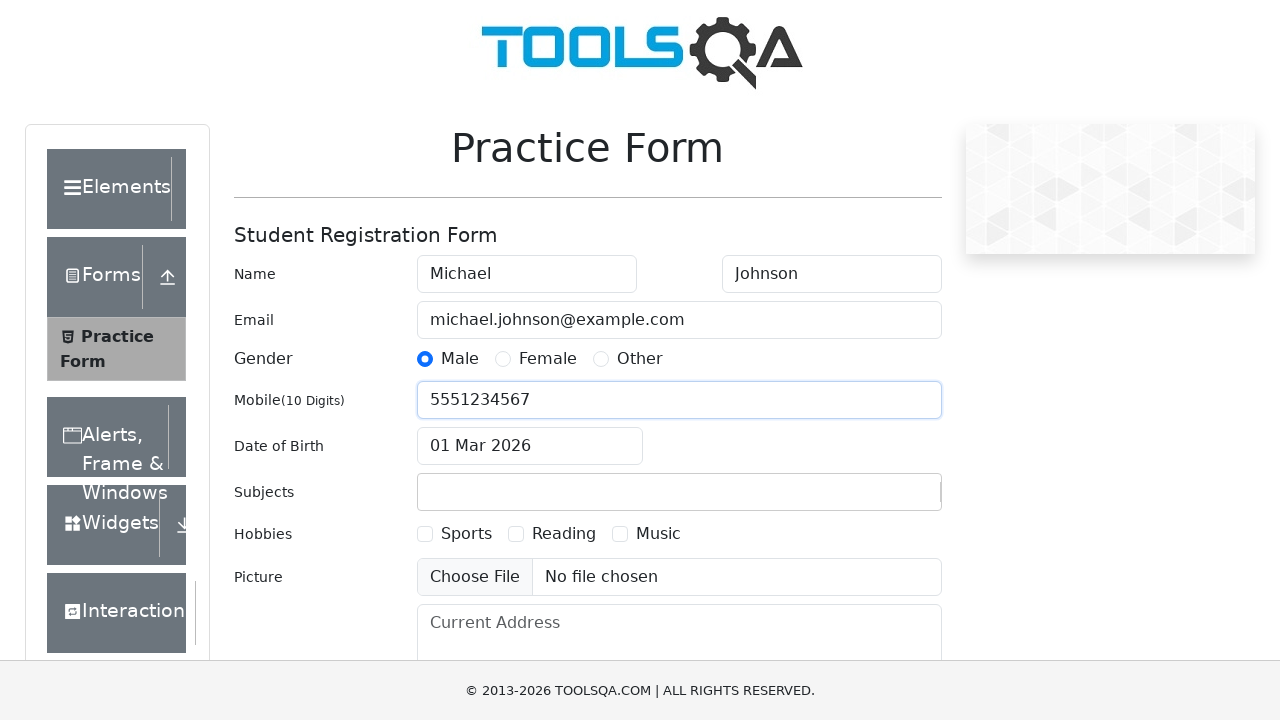

Clicked date of birth input field at (530, 446) on #dateOfBirthInput
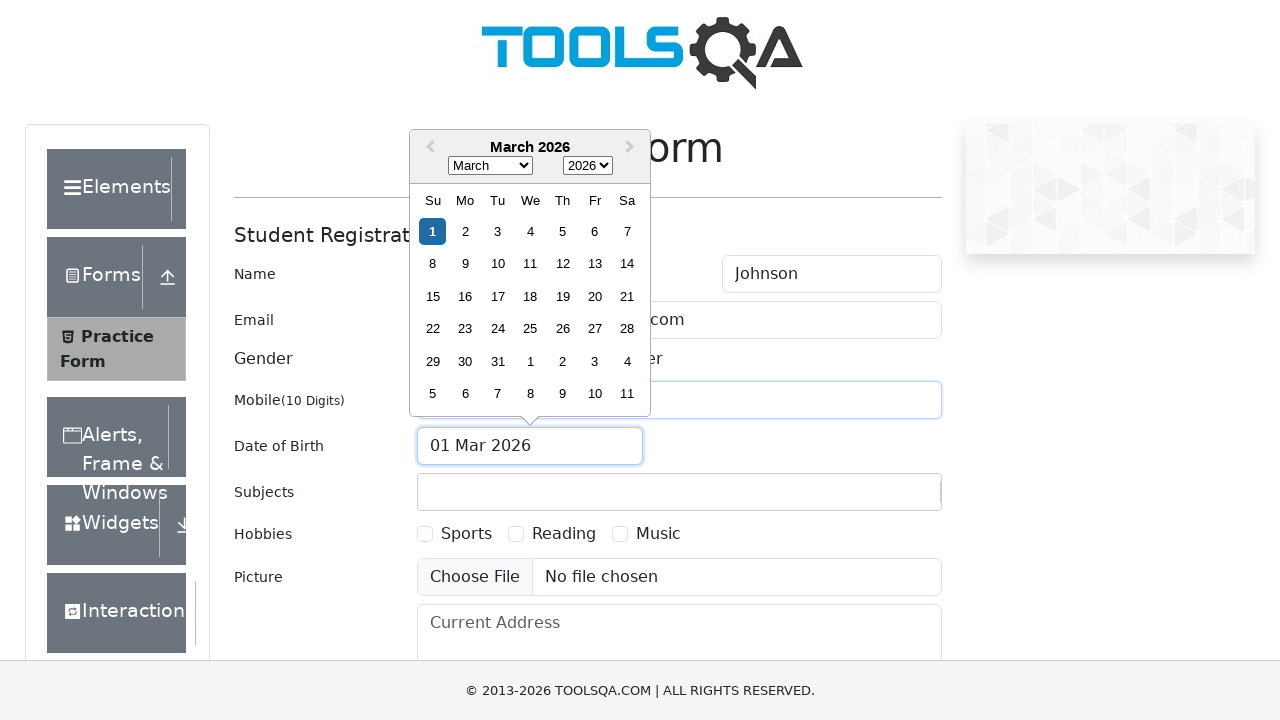

Selected June (month 5) in date picker on .react-datepicker__month-select
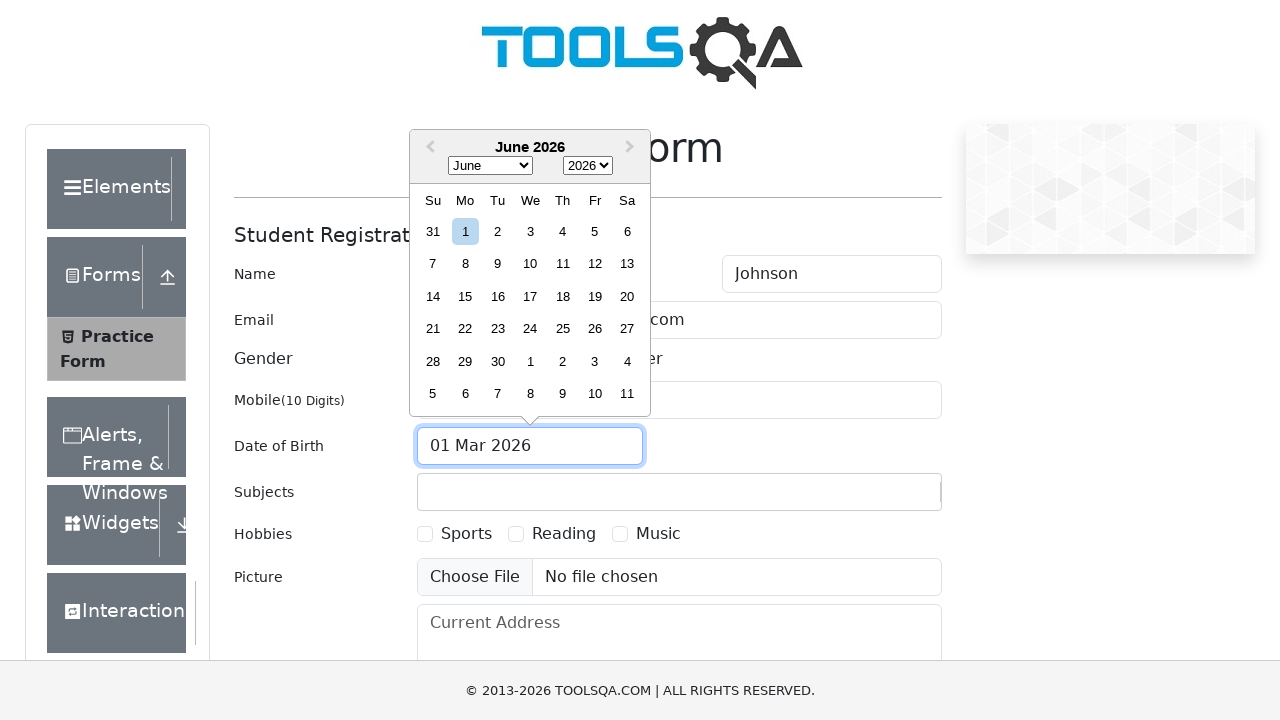

Selected 1995 in date picker year selector on .react-datepicker__year-select
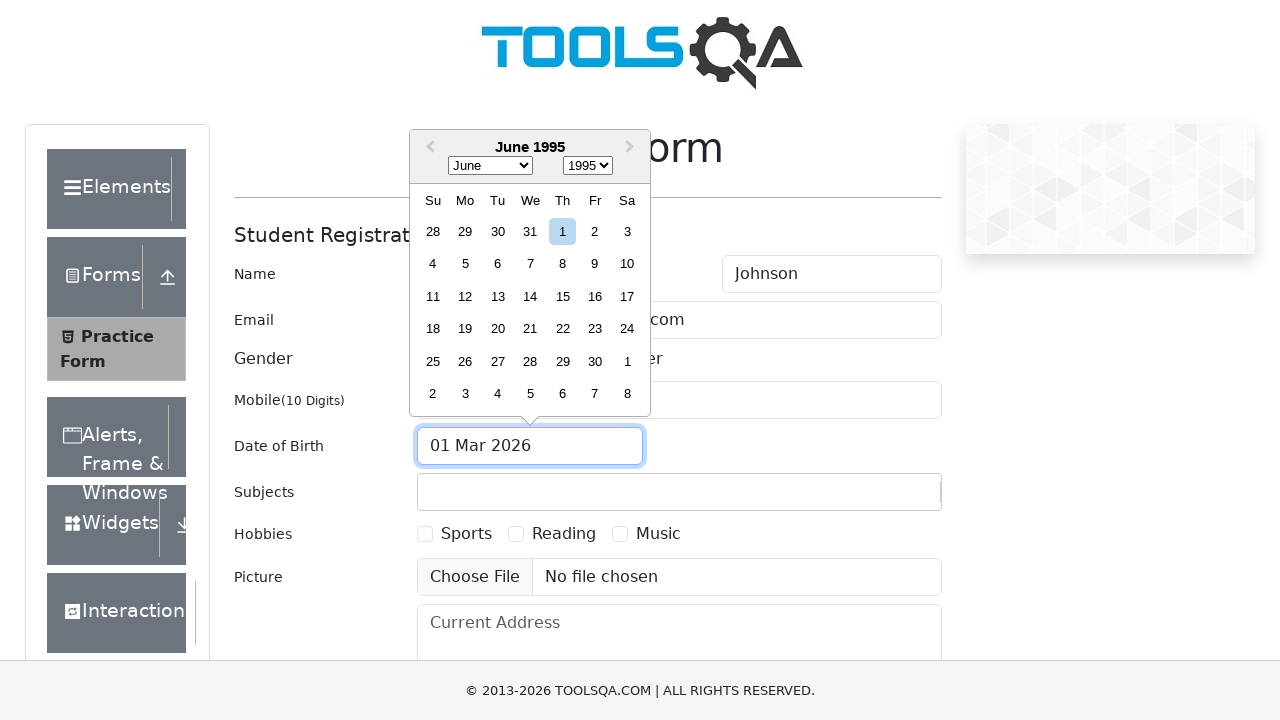

Selected 15th day in date picker at (562, 296) on .react-datepicker__day--015
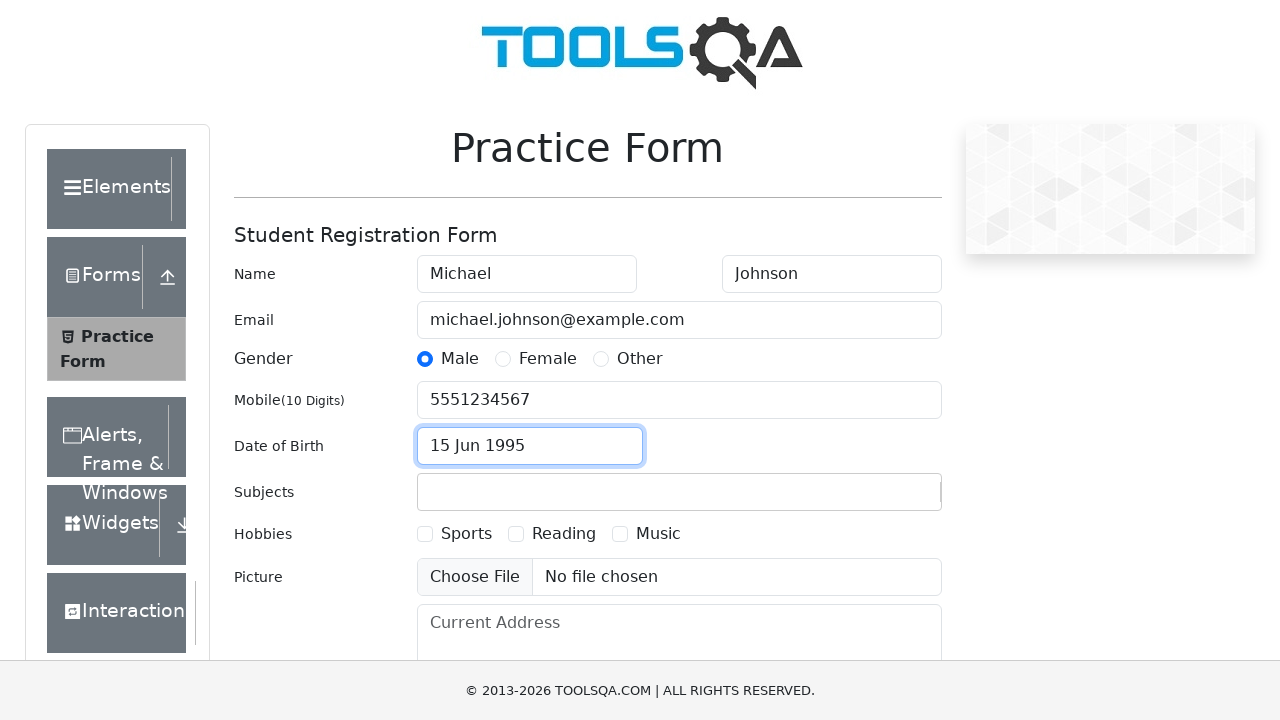

Filled subjects input field with 'Maths' on #subjectsInput
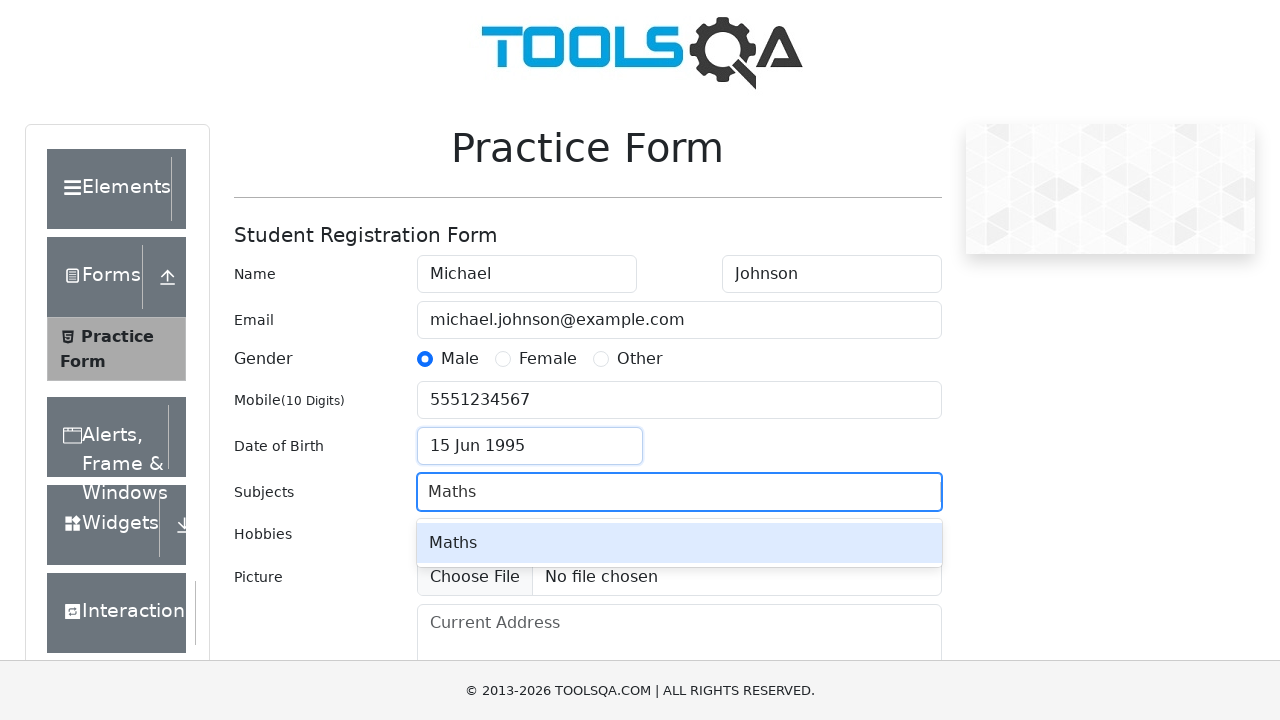

Pressed Enter to confirm subject selection
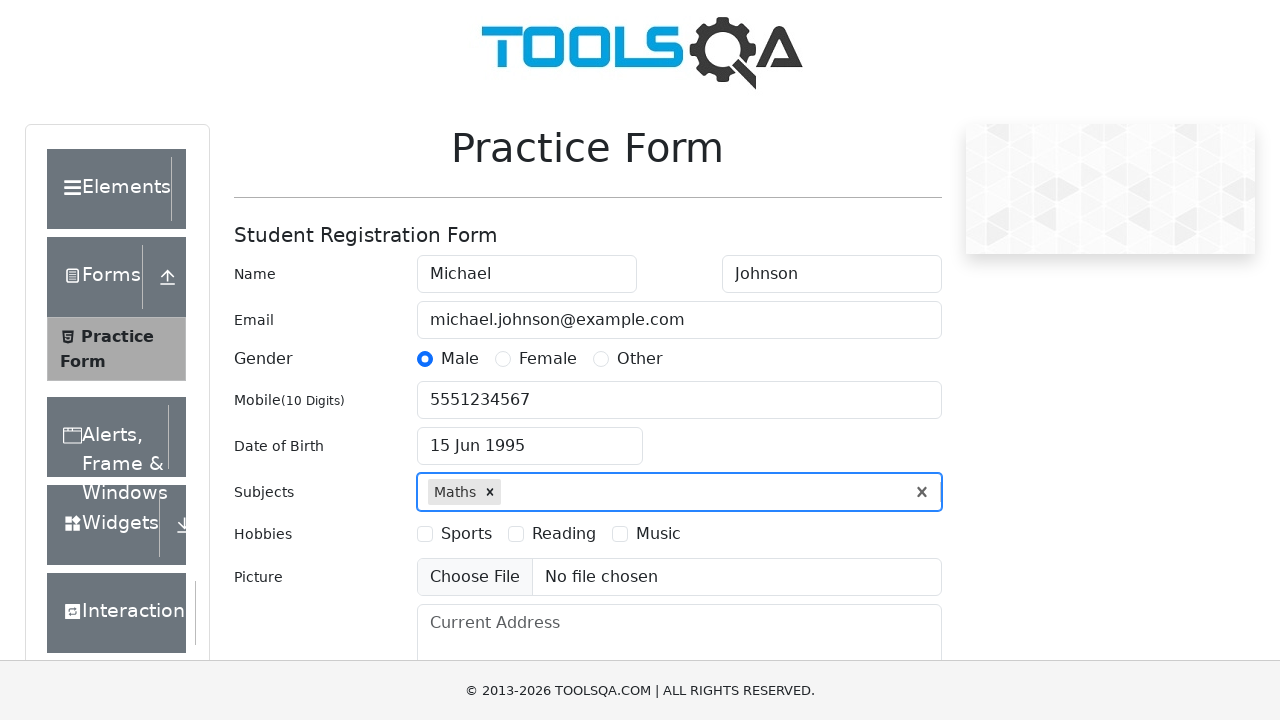

Filled current address field with '123 Test Street, Sample City, Country' on #currentAddress
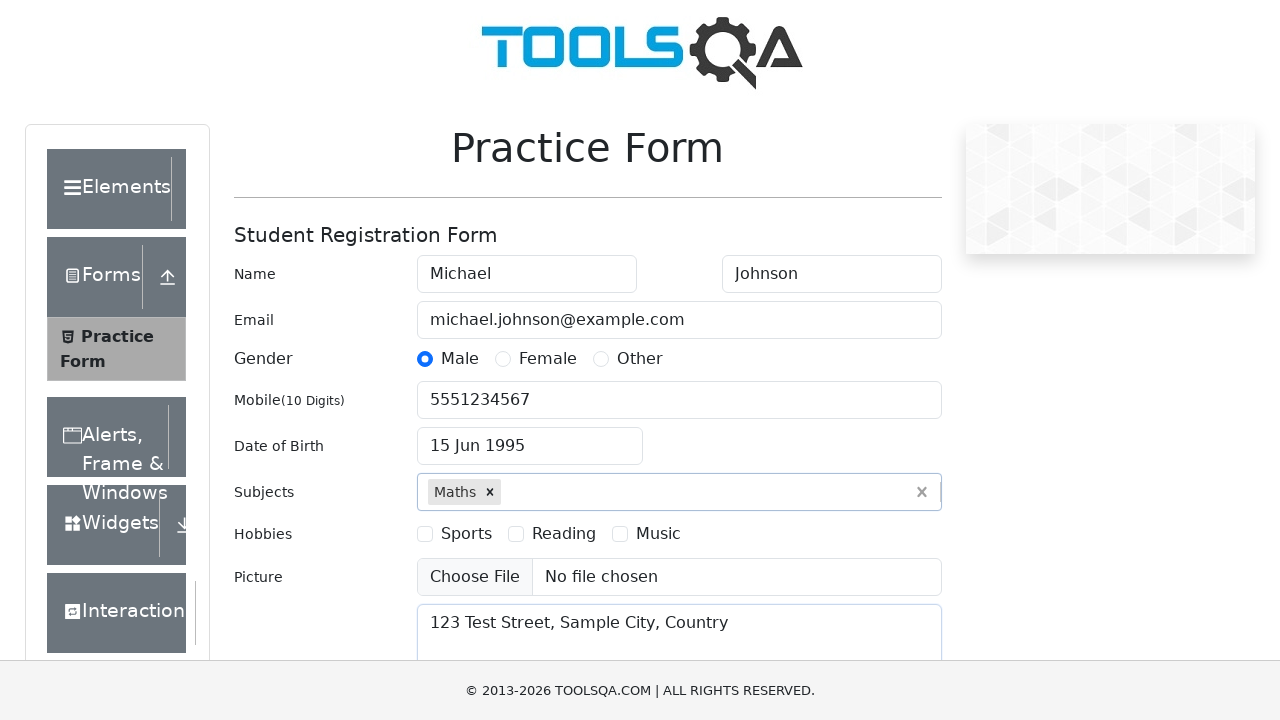

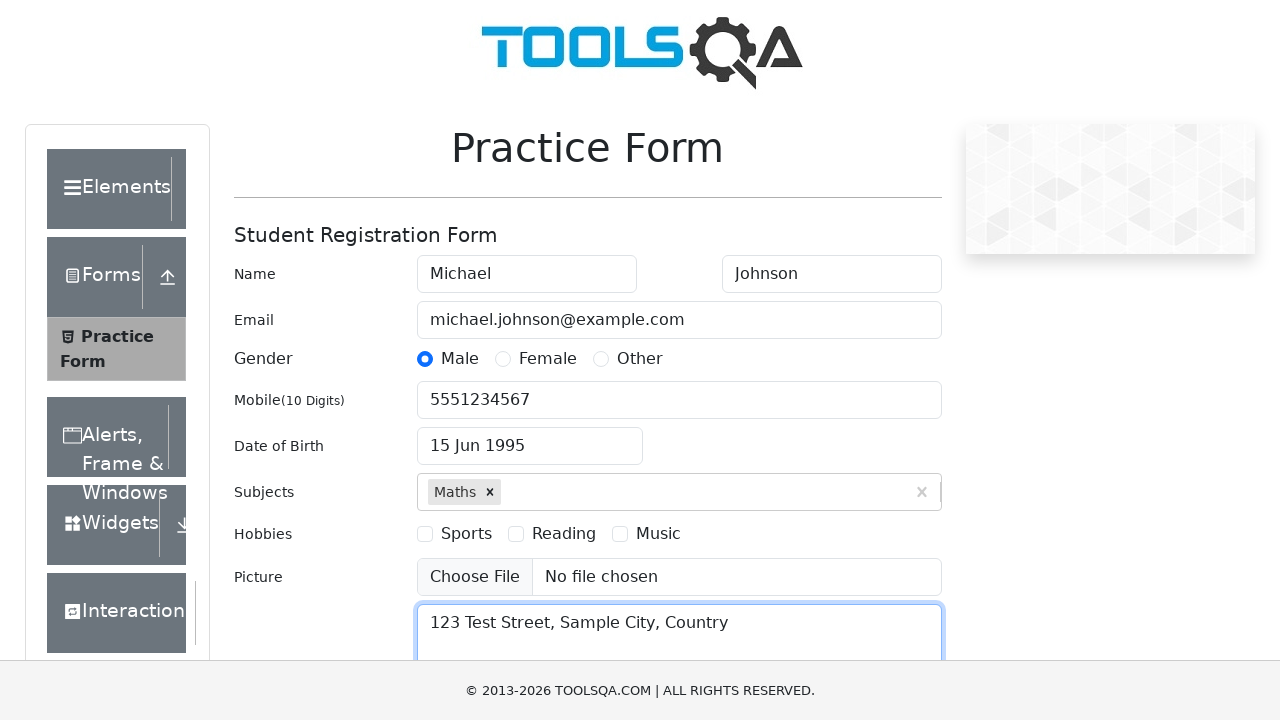